Navigates to multiple motorcycle manufacturer websites in sequence to verify they load correctly

Starting URL: https://www.ducati.com/in/en/home

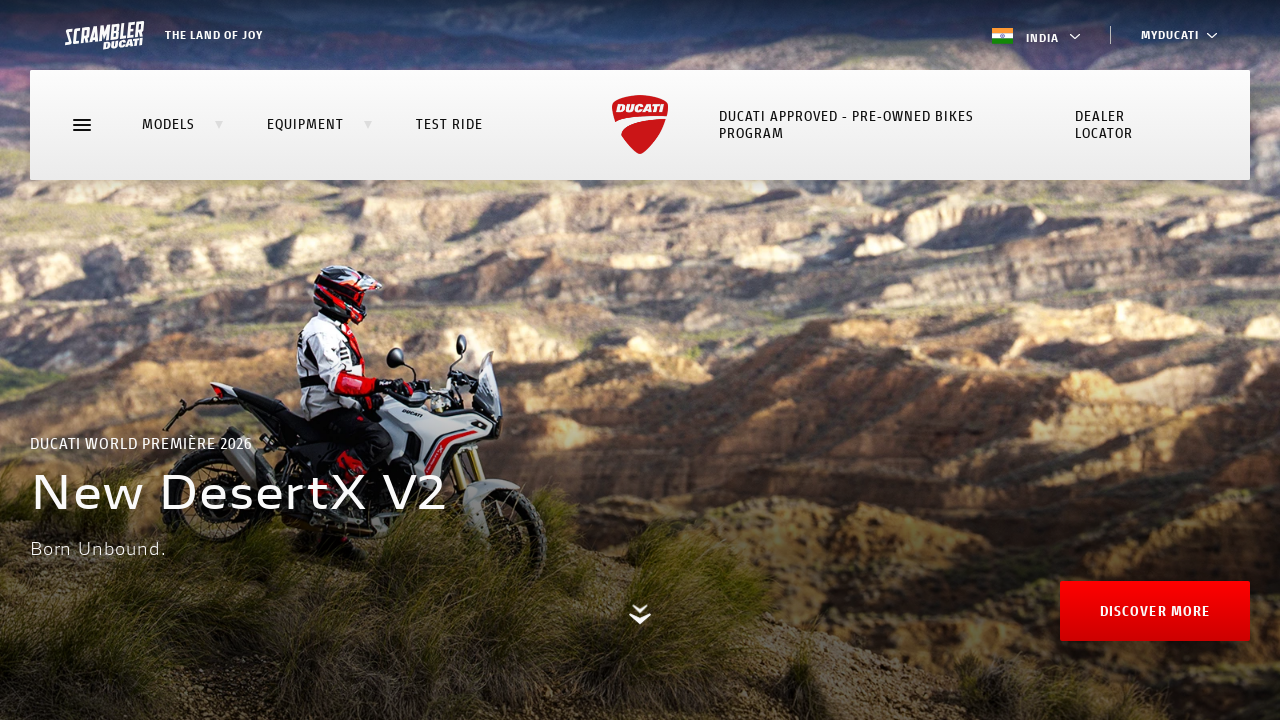

Ducati website loaded (networkidle)
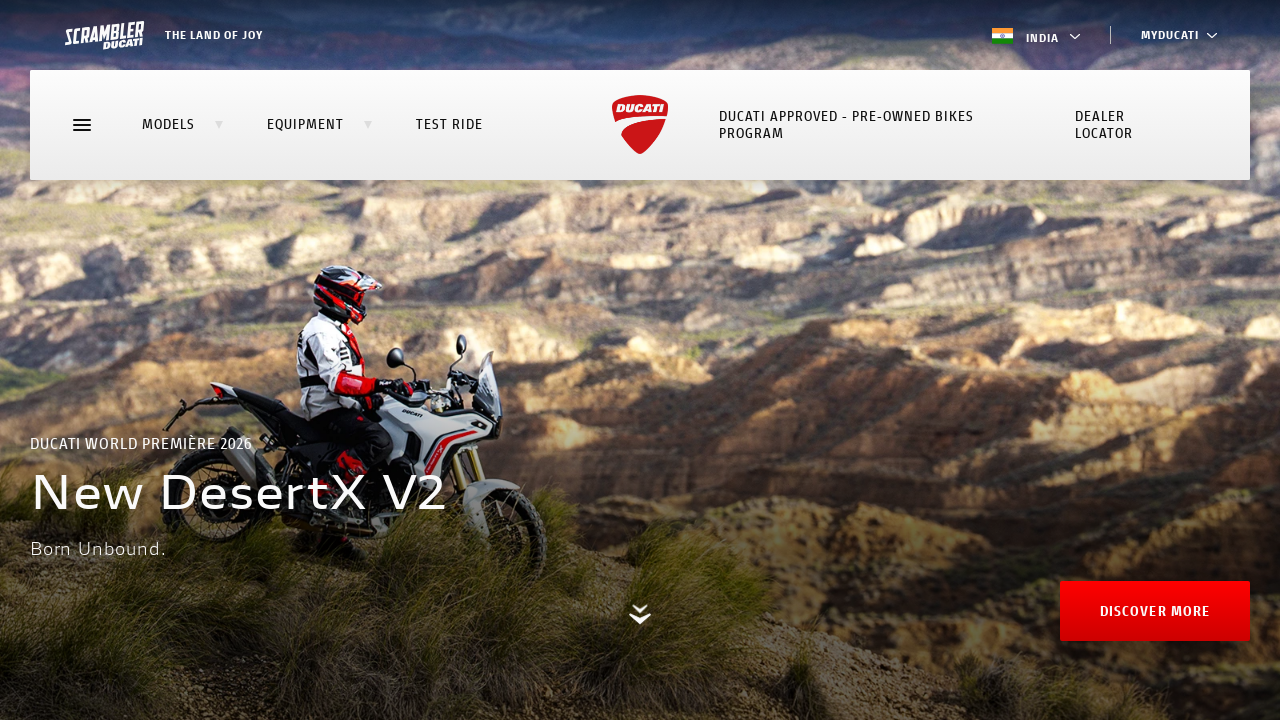

Navigated to MV Agusta Brutale models page
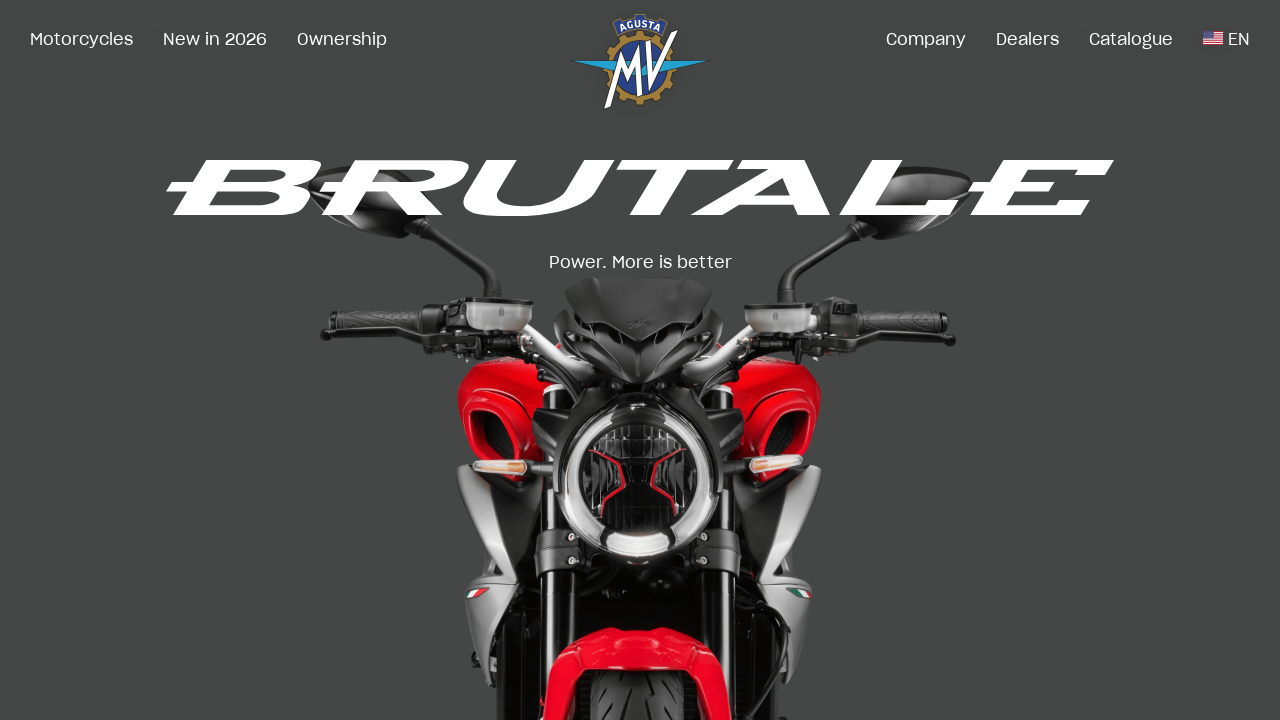

MV Agusta website loaded (networkidle)
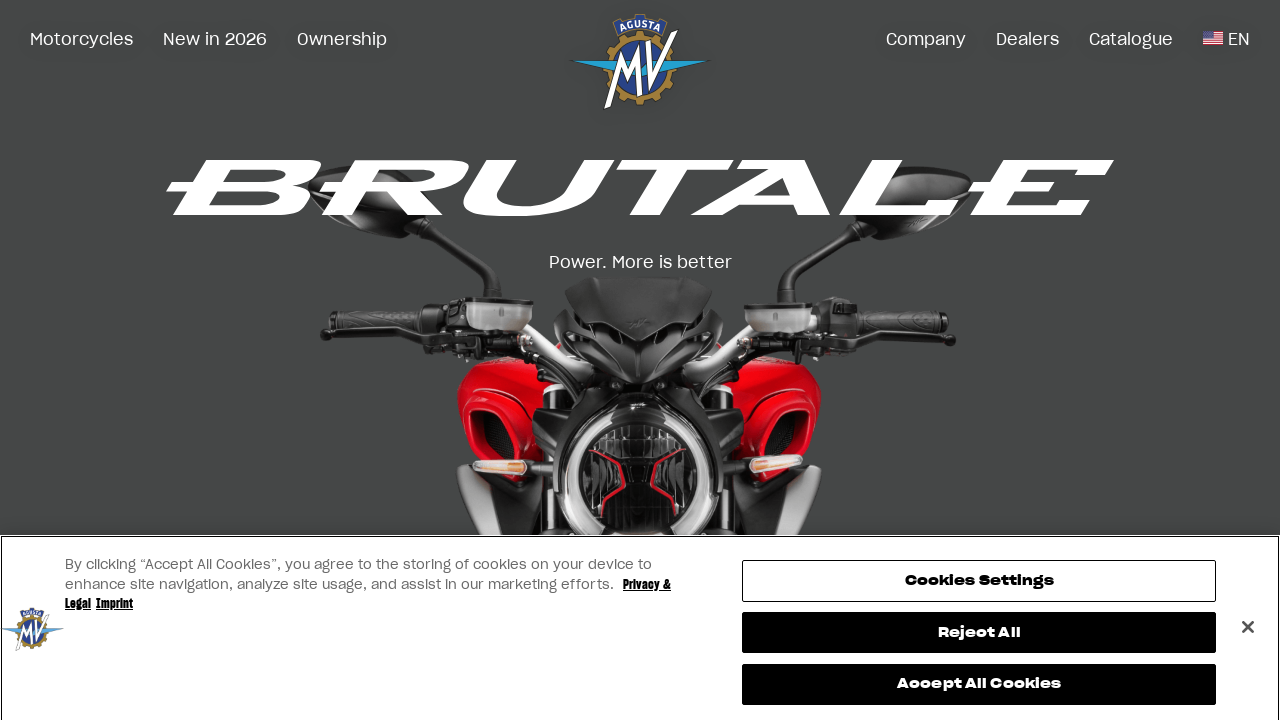

Navigated to BMW India website
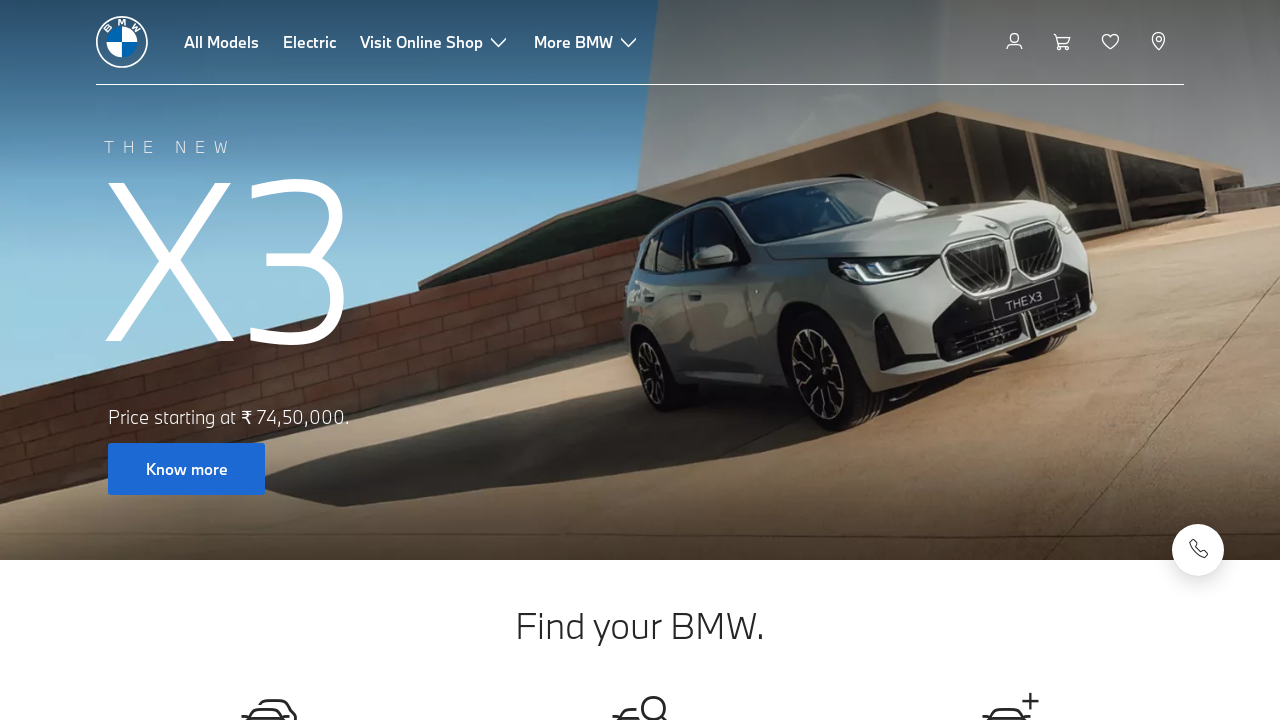

BMW website loaded (networkidle)
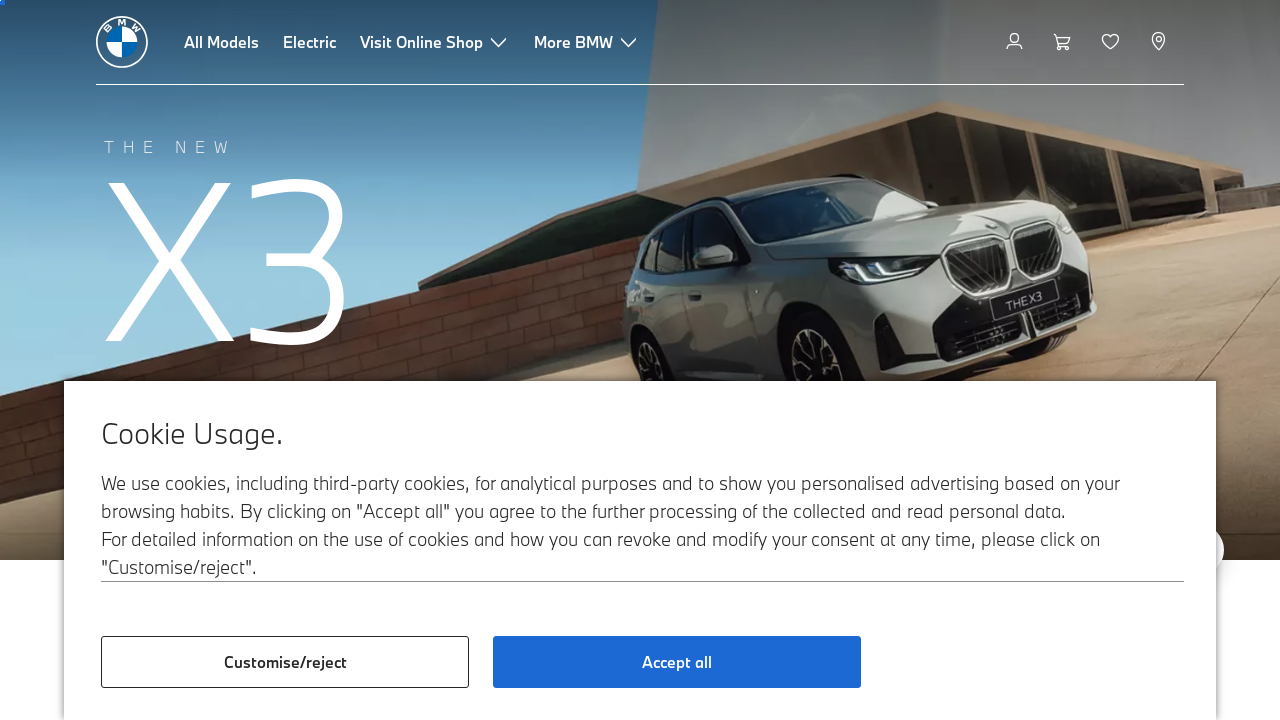

Navigated to Citroen India website
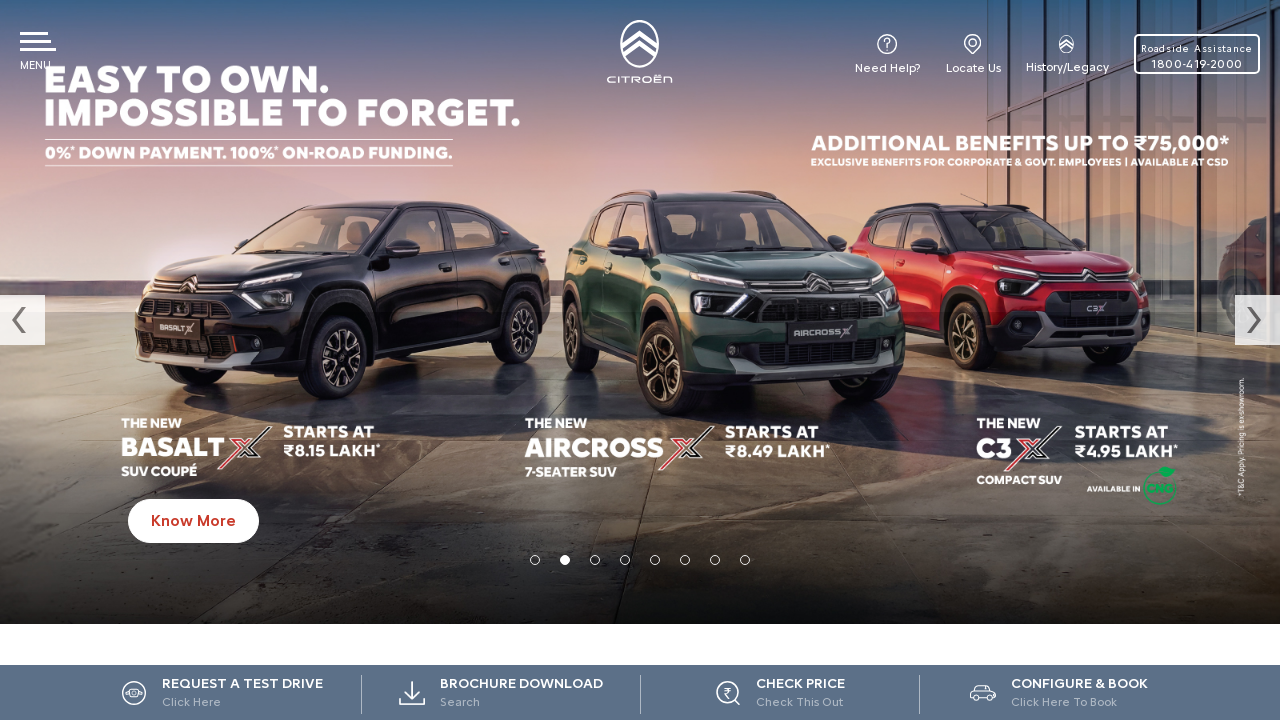

Citroen website loaded (networkidle)
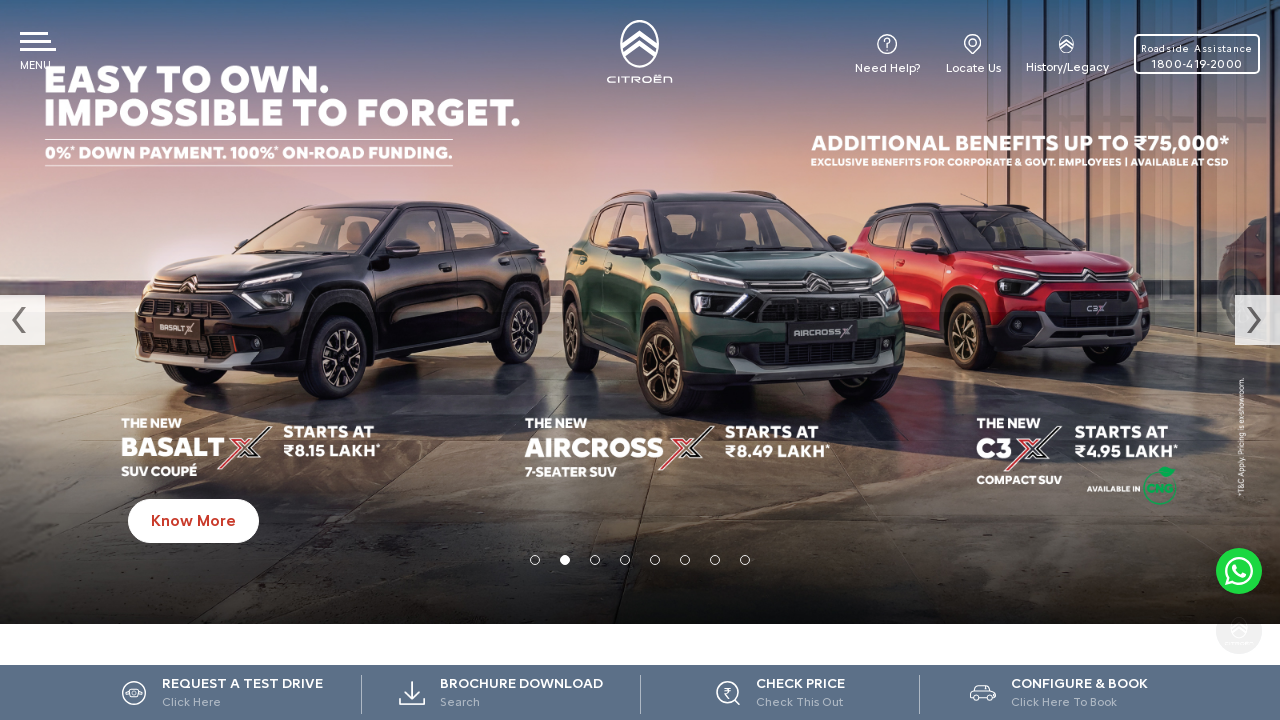

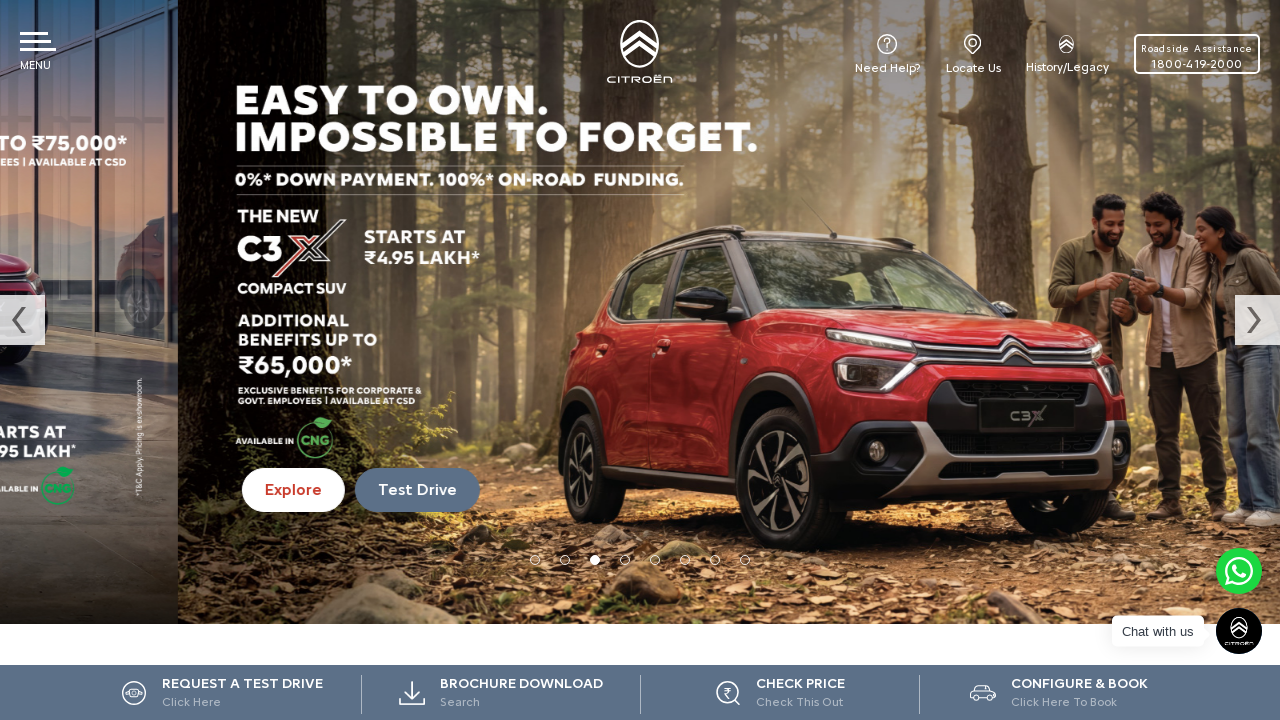